Tests page scrolling by moving to a specific element and then scrolling back up using keyboard navigation

Starting URL: https://practice.cydeo.com/

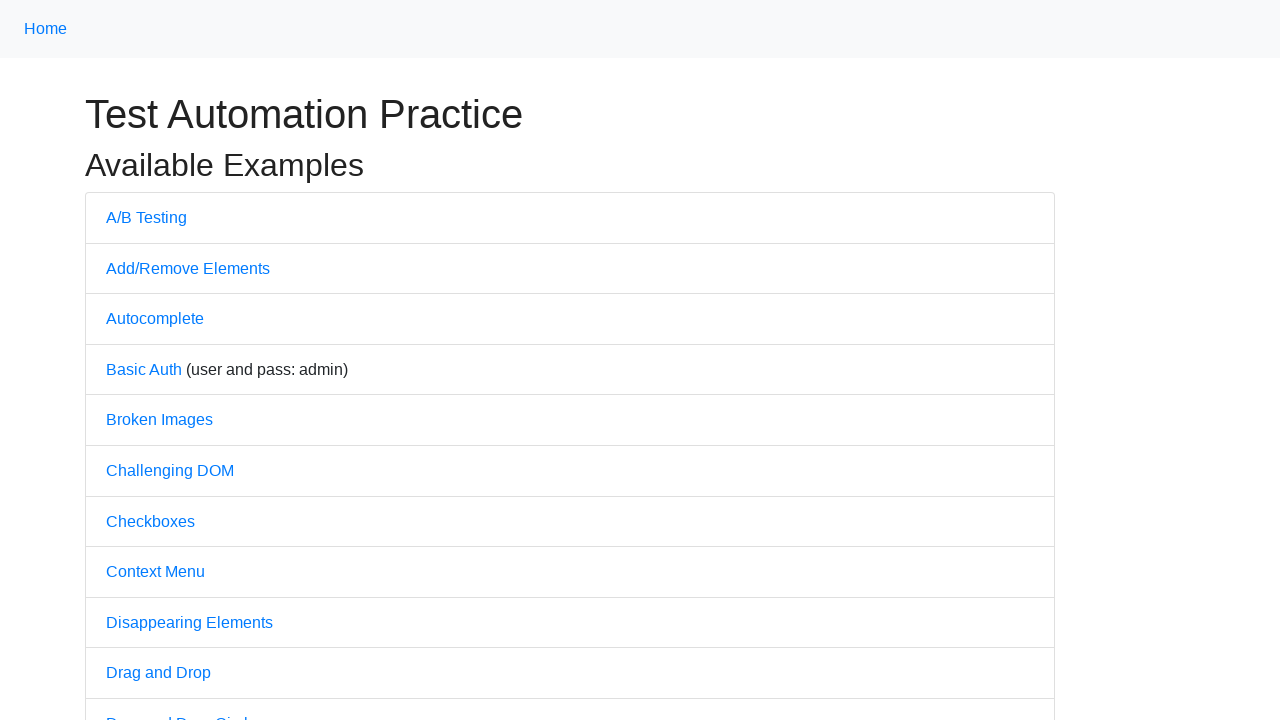

Located CYDEO link element
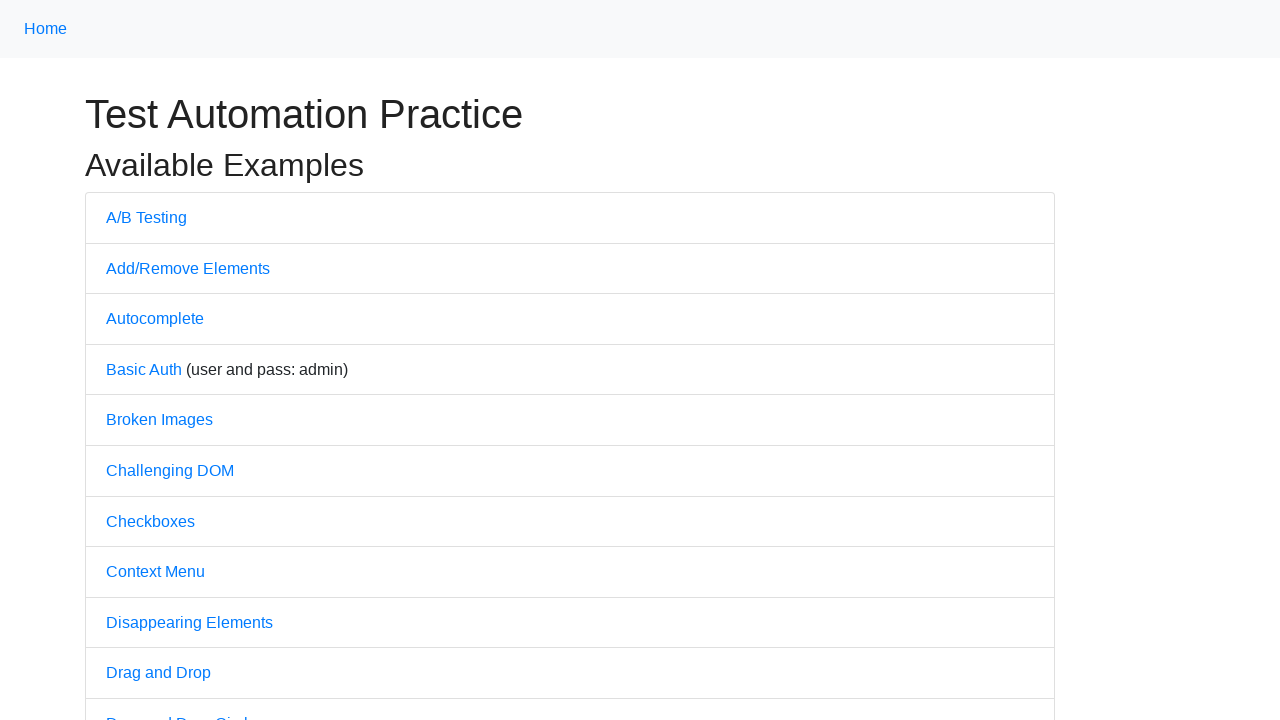

Scrolled to CYDEO link element
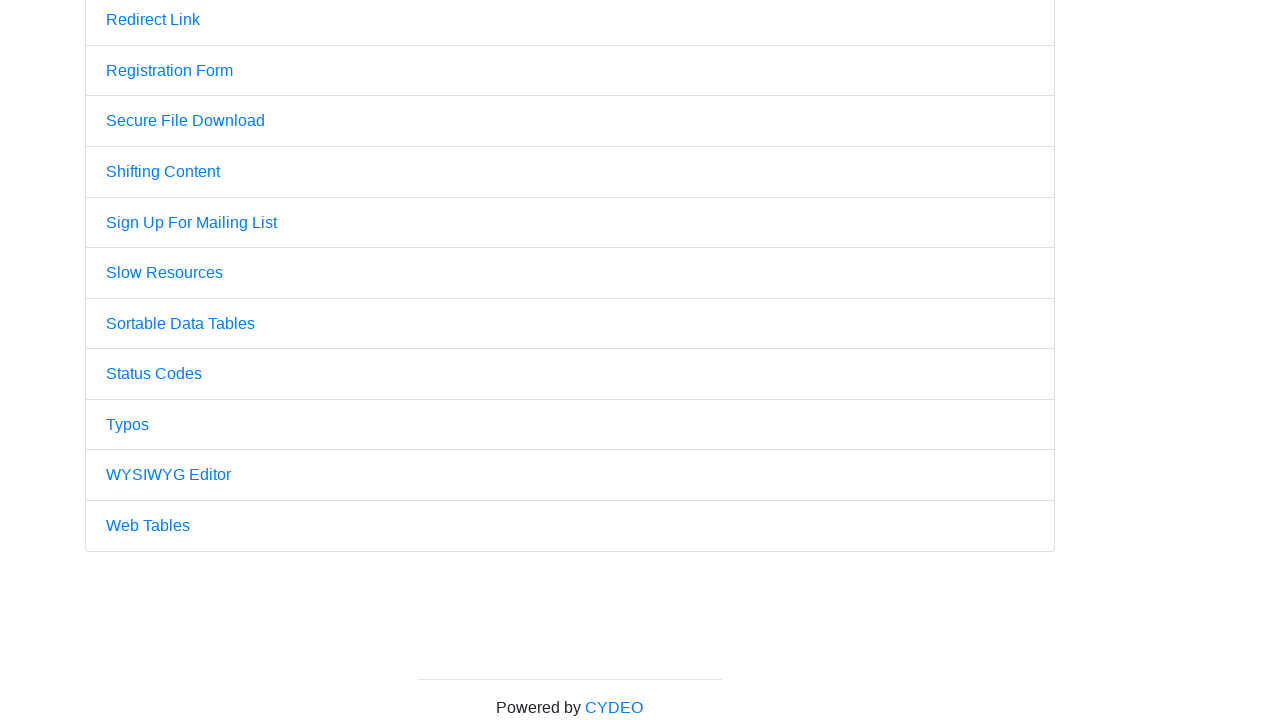

Pressed Page Up to scroll back up
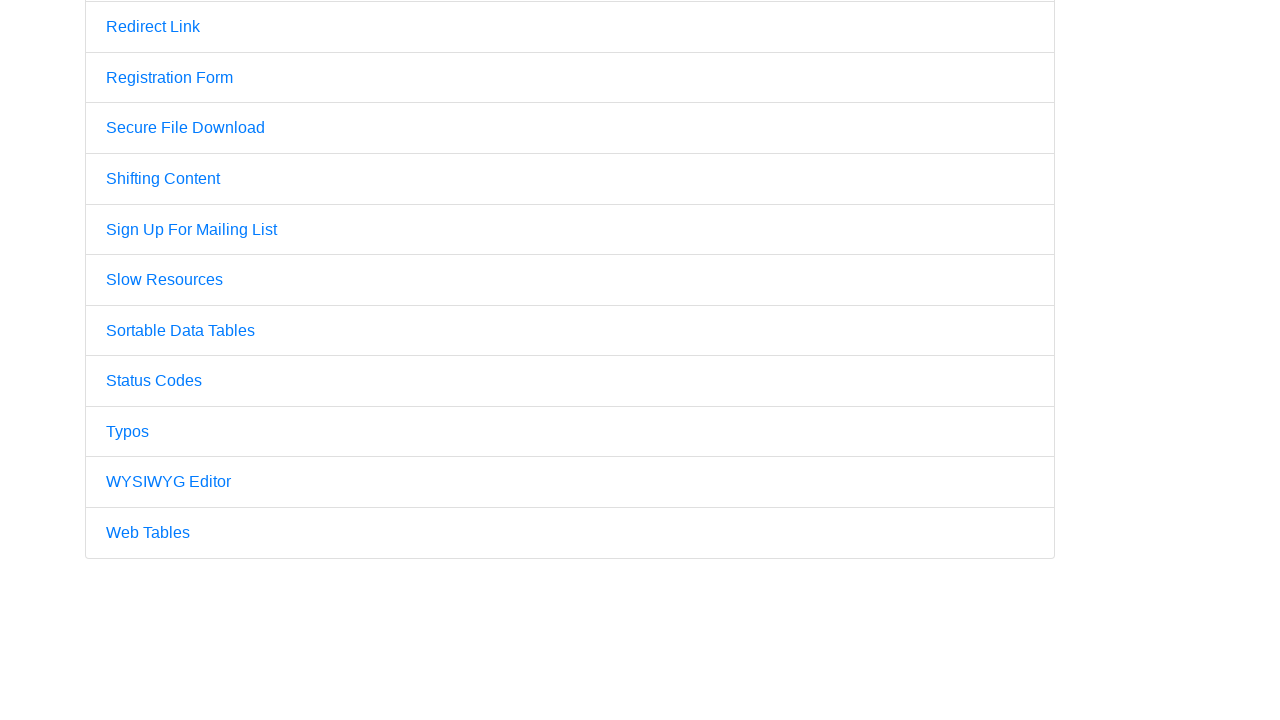

Pressed Page Up again to scroll further up
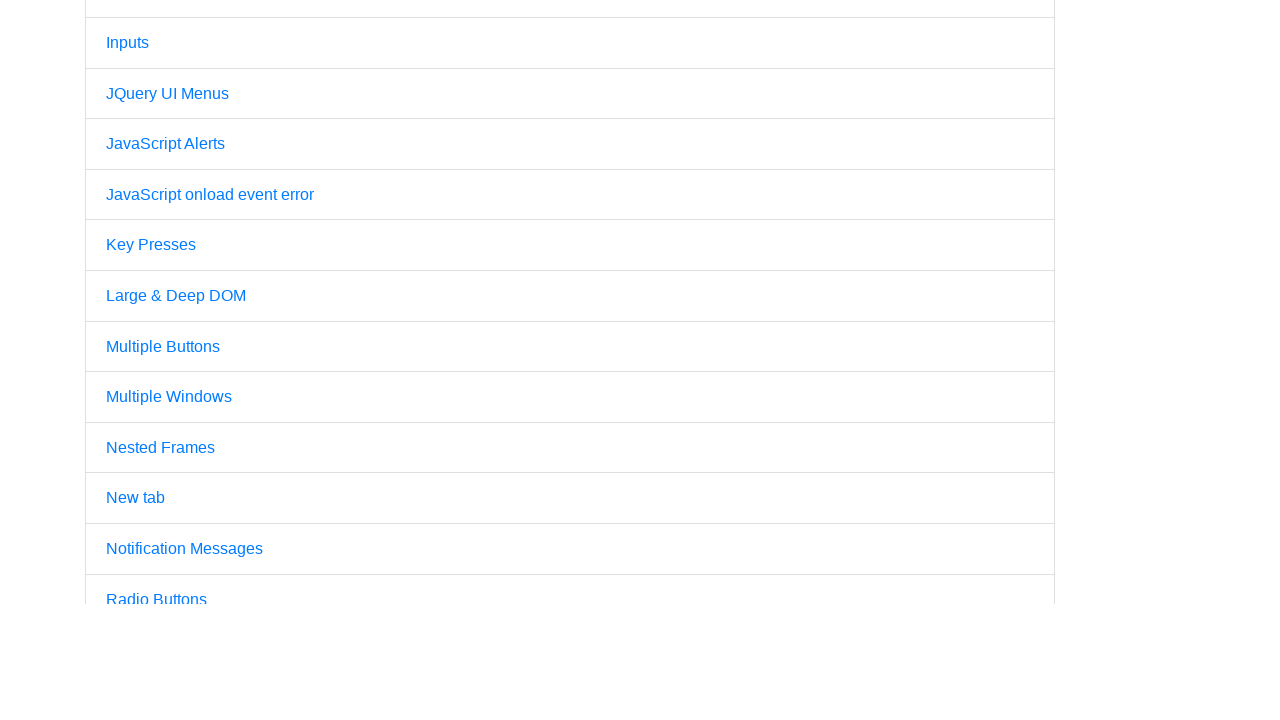

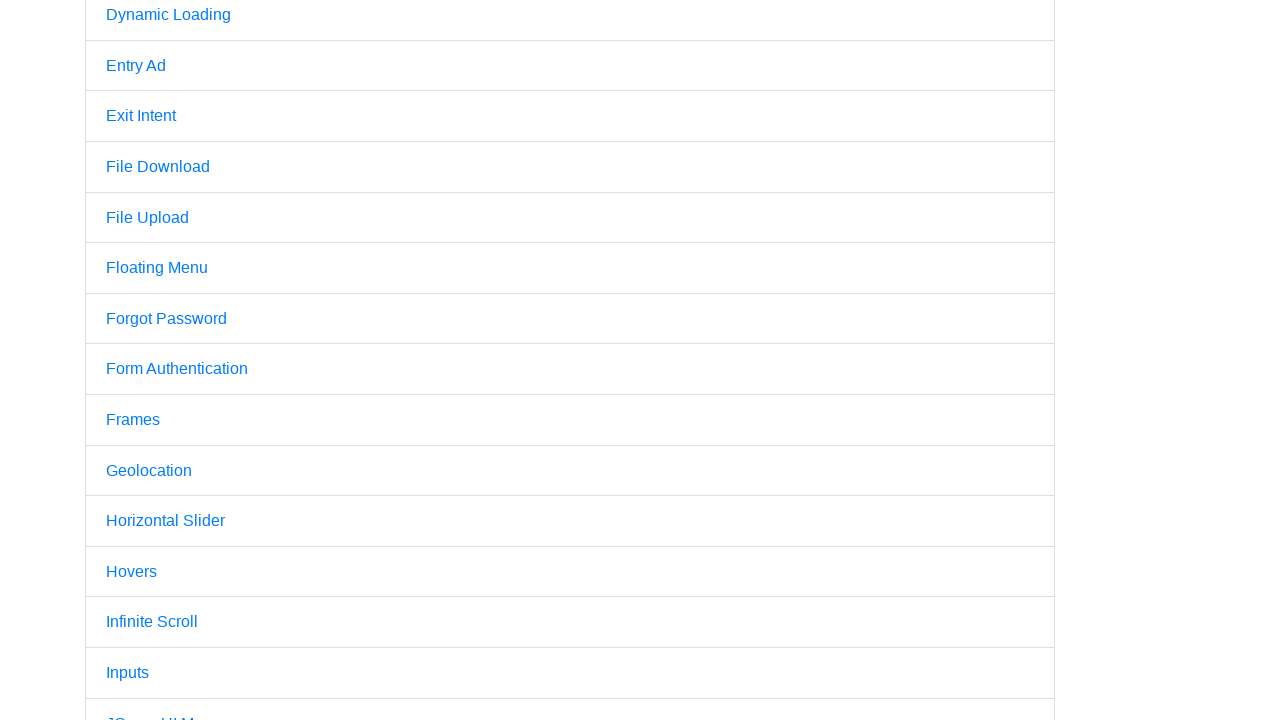